Tests that the 'Introduction to DevOps' link on the bootcamp homepage navigates correctly to the introduction section.

Starting URL: https://devops-bootcamp.liatr.io

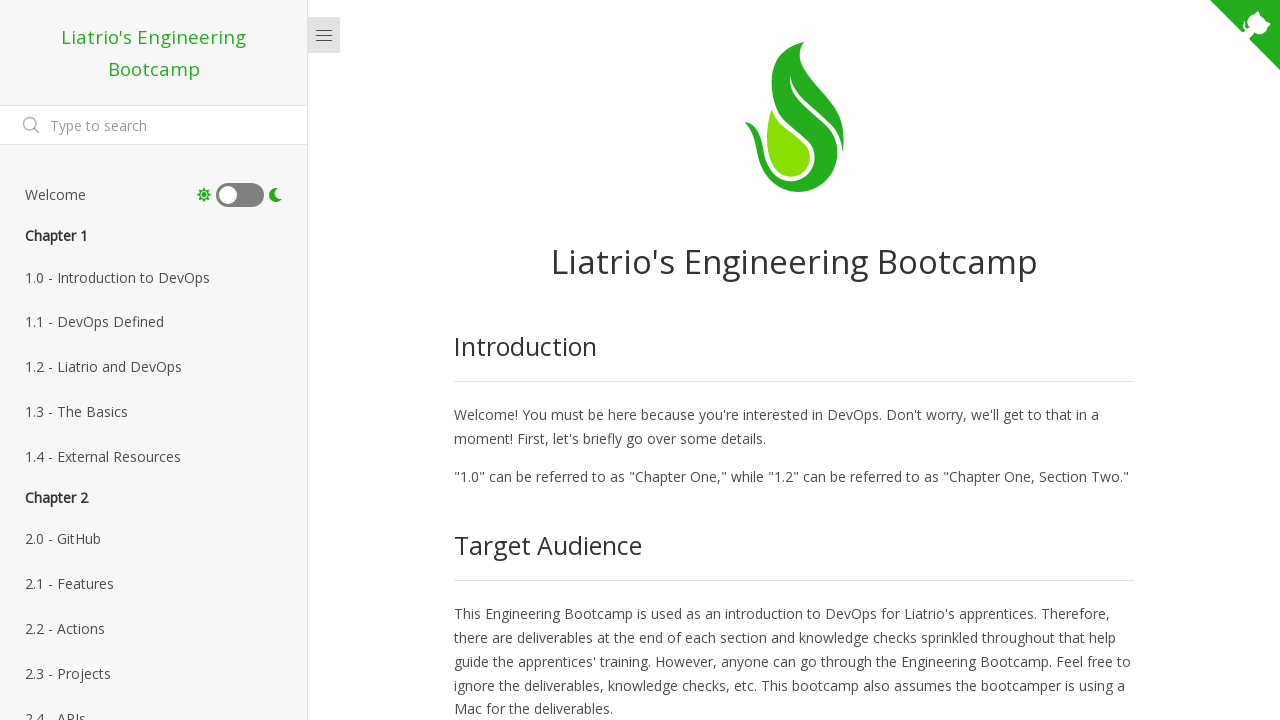

Verified page title contains 'Welcome'
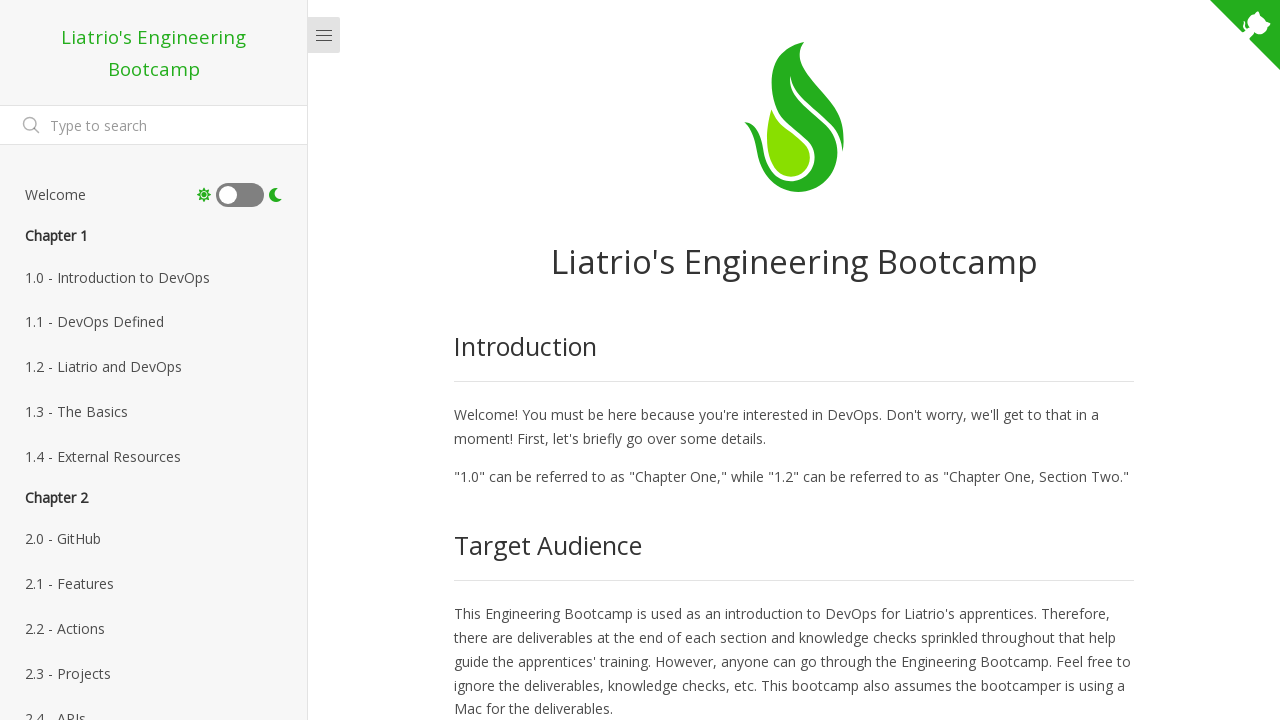

Clicked 'Introduction to DevOps' link at (166, 278) on internal:role=link[name=/Introduction to DevOps/] >> nth=0
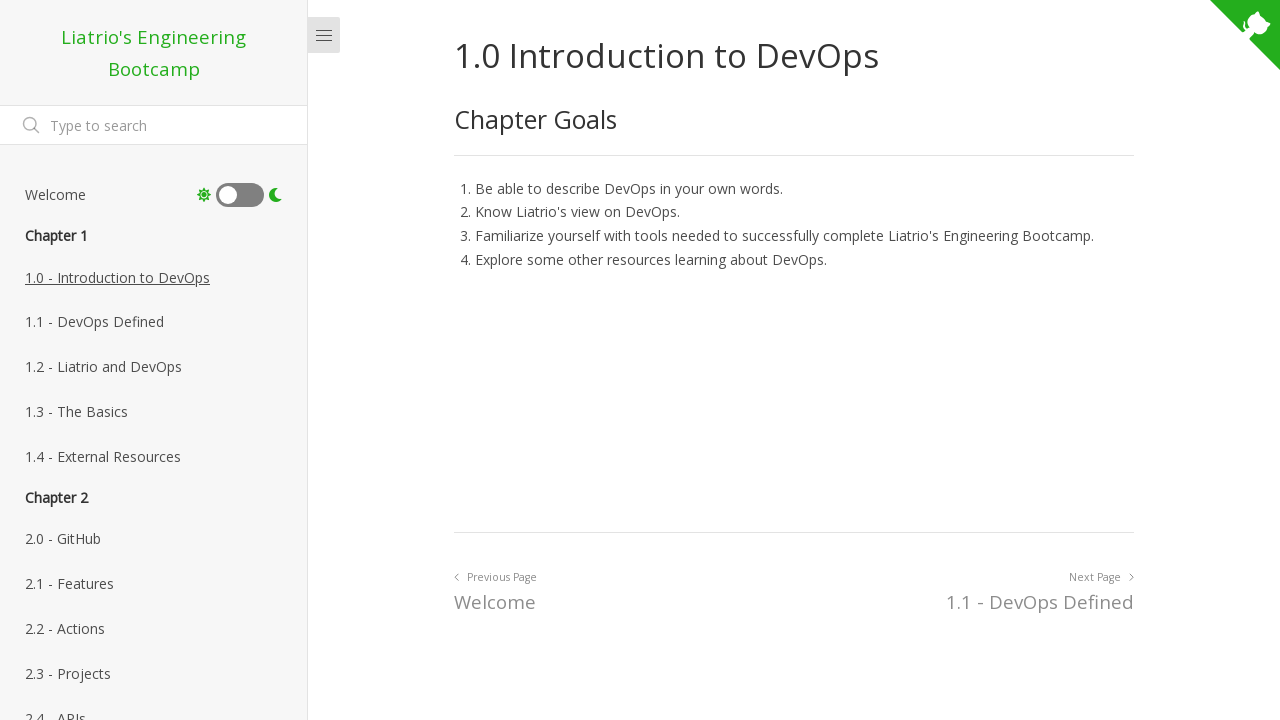

Verified URL navigated to introduction section
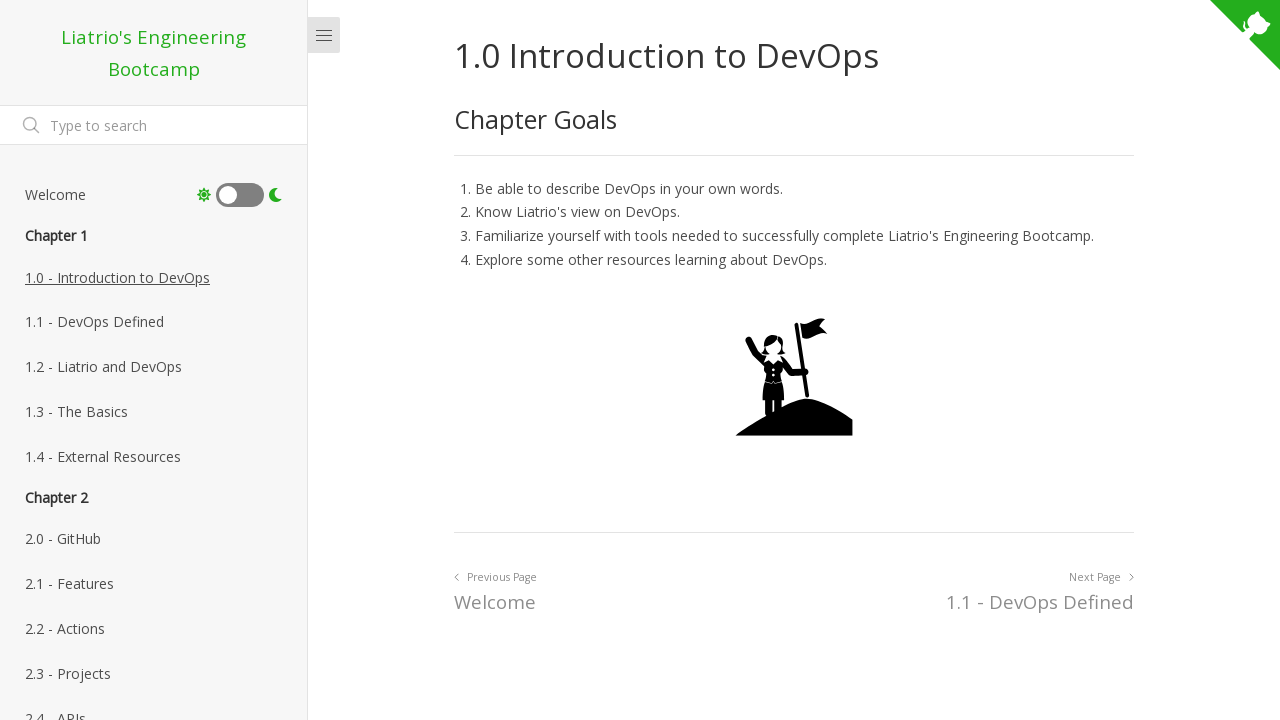

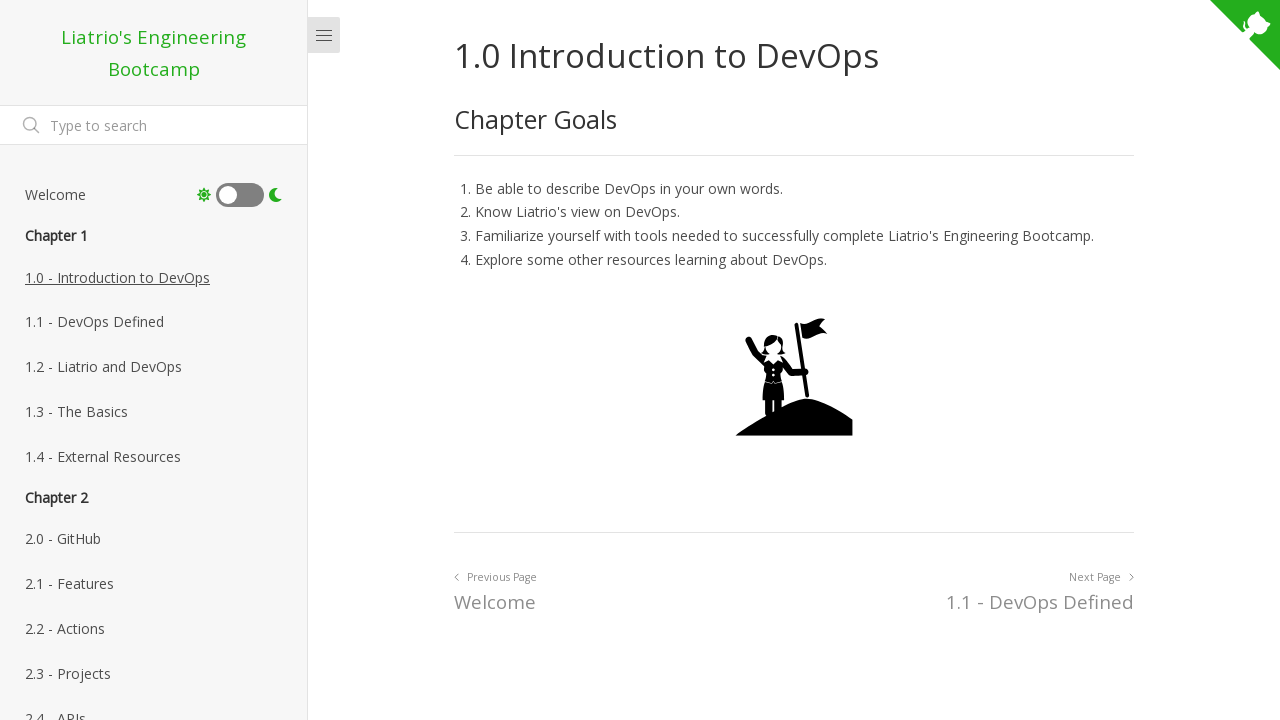